Solves a math problem by extracting a value from an image attribute, calculating the result, and submitting a form with checkboxes and radio buttons

Starting URL: http://suninjuly.github.io/get_attribute.html

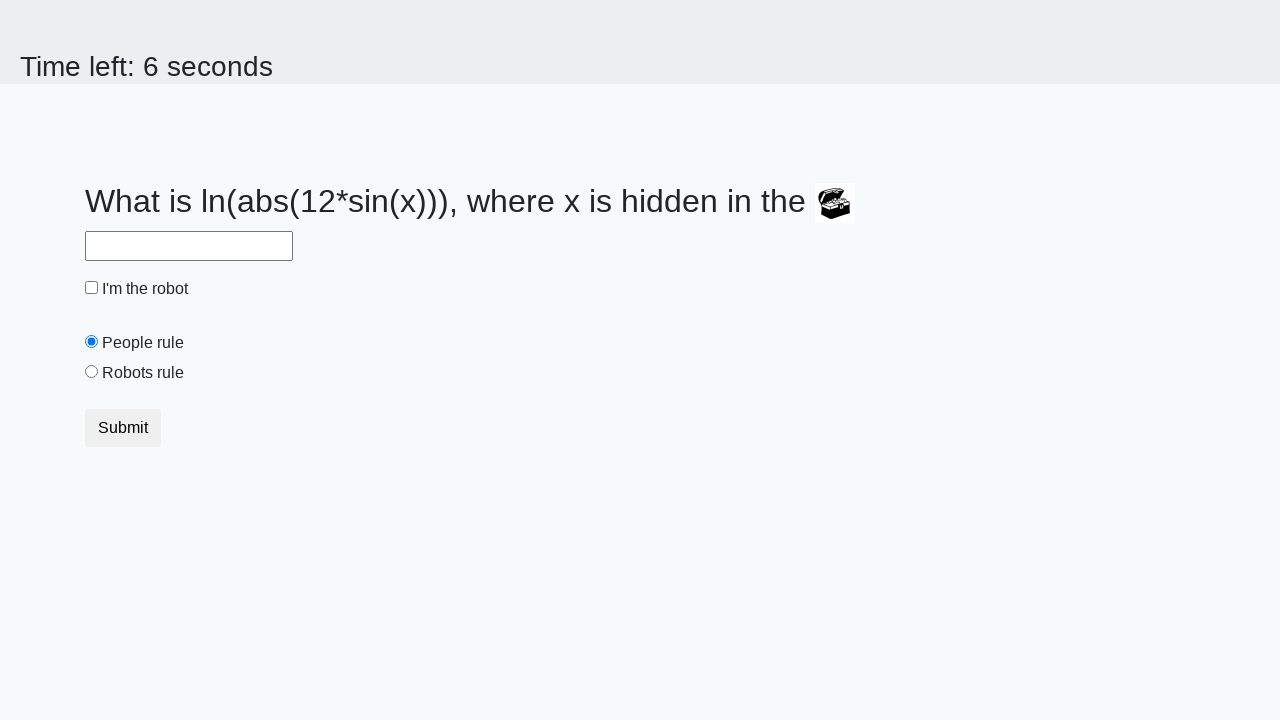

Located the image element
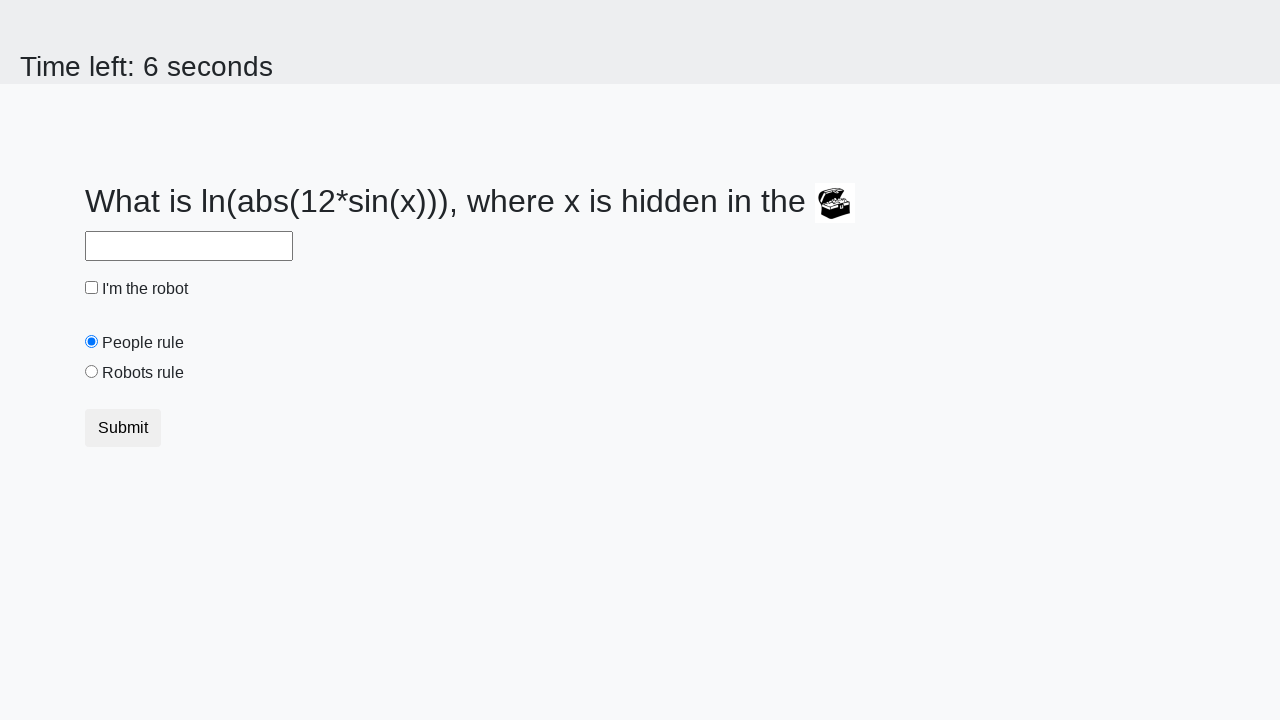

Extracted valuex attribute from image: 601
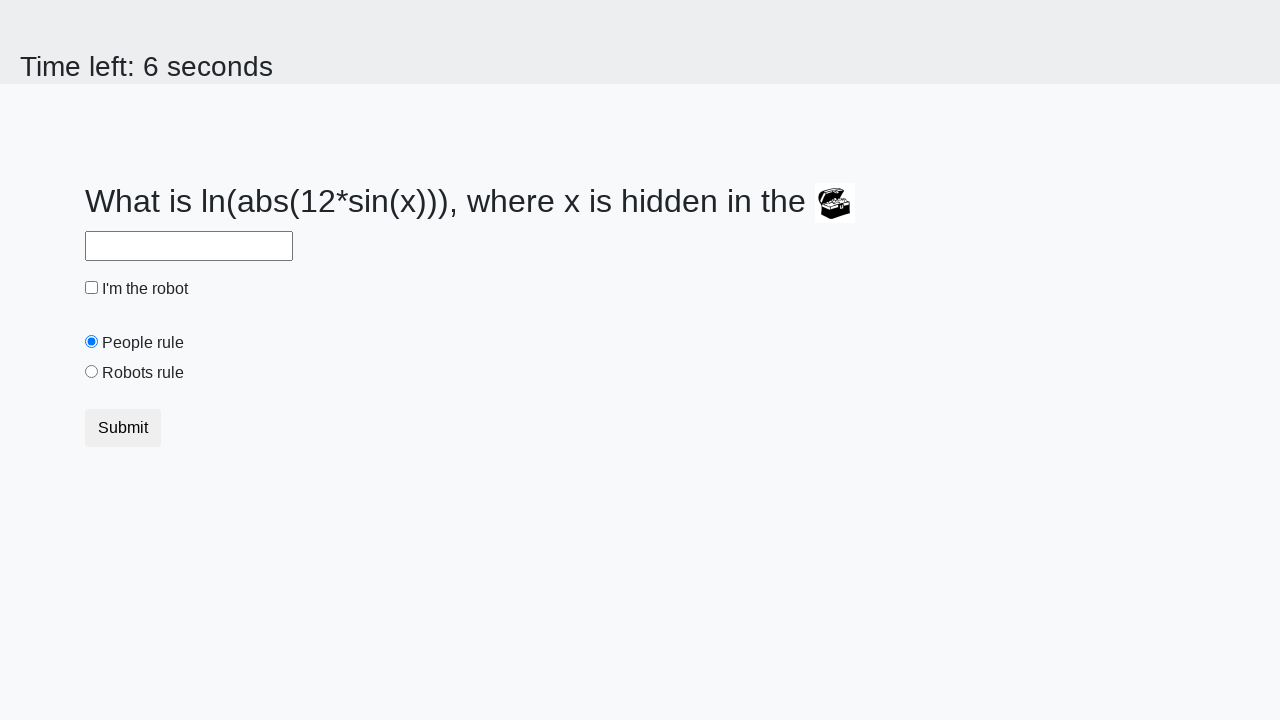

Calculated math result: 2.282517958364246
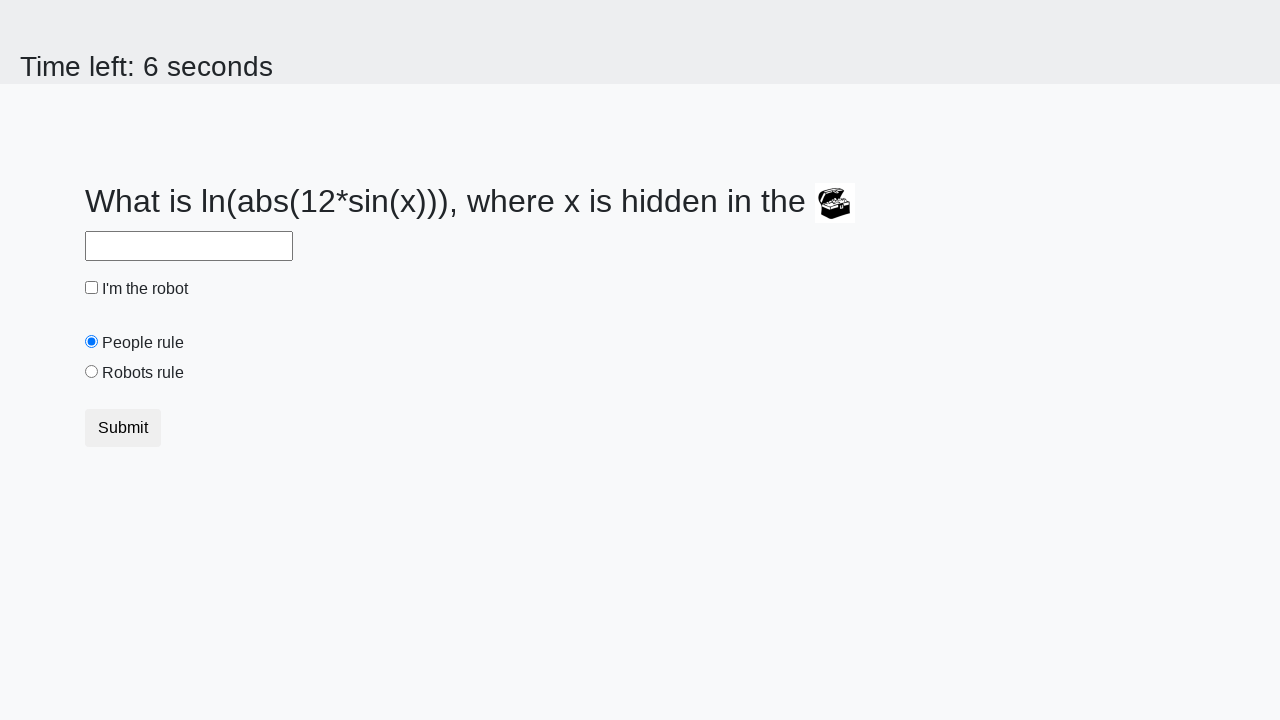

Filled answer field with calculated value: 2.282517958364246 on #answer
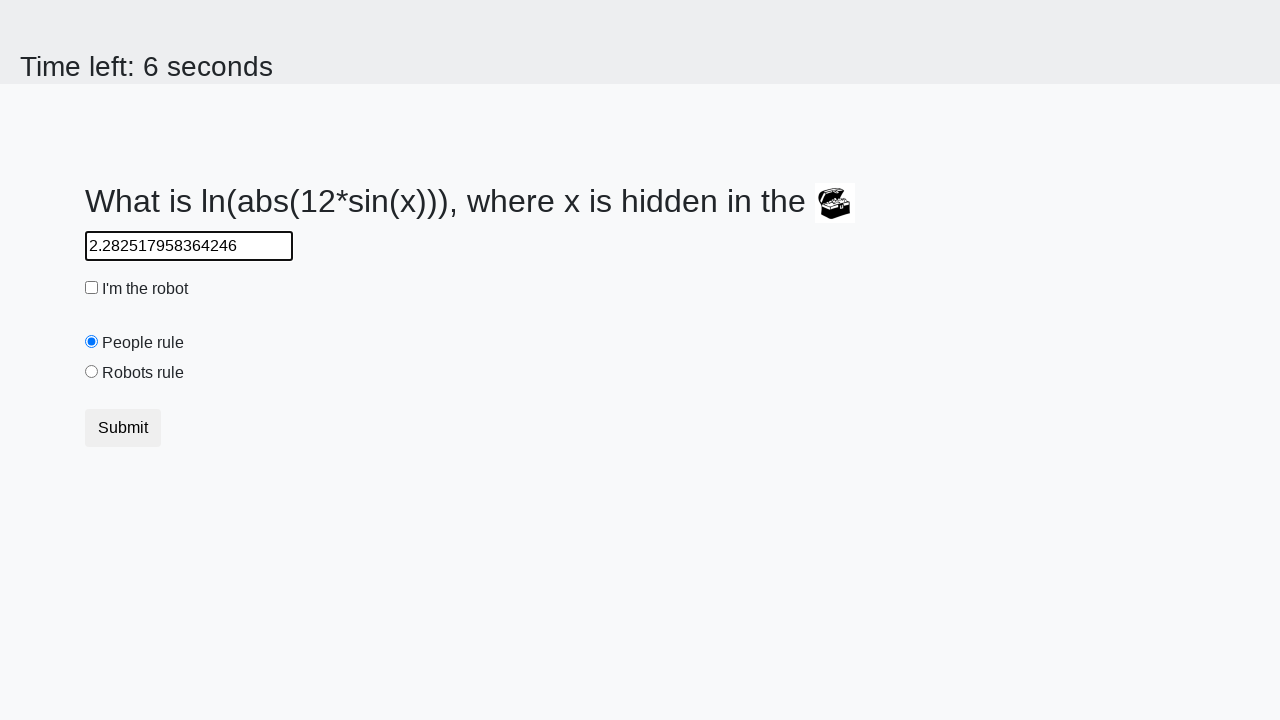

Checked the robot checkbox at (92, 288) on #robotCheckbox
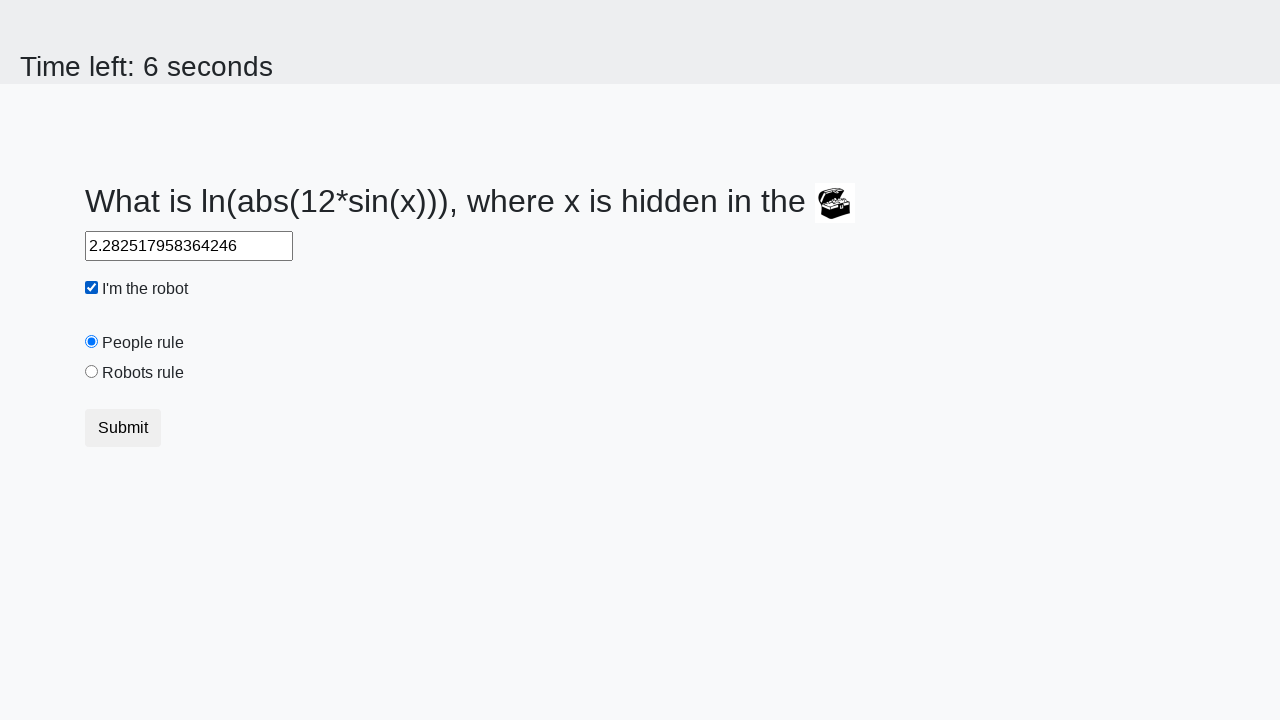

Selected the 'robots rule' radio button at (92, 372) on #robotsRule
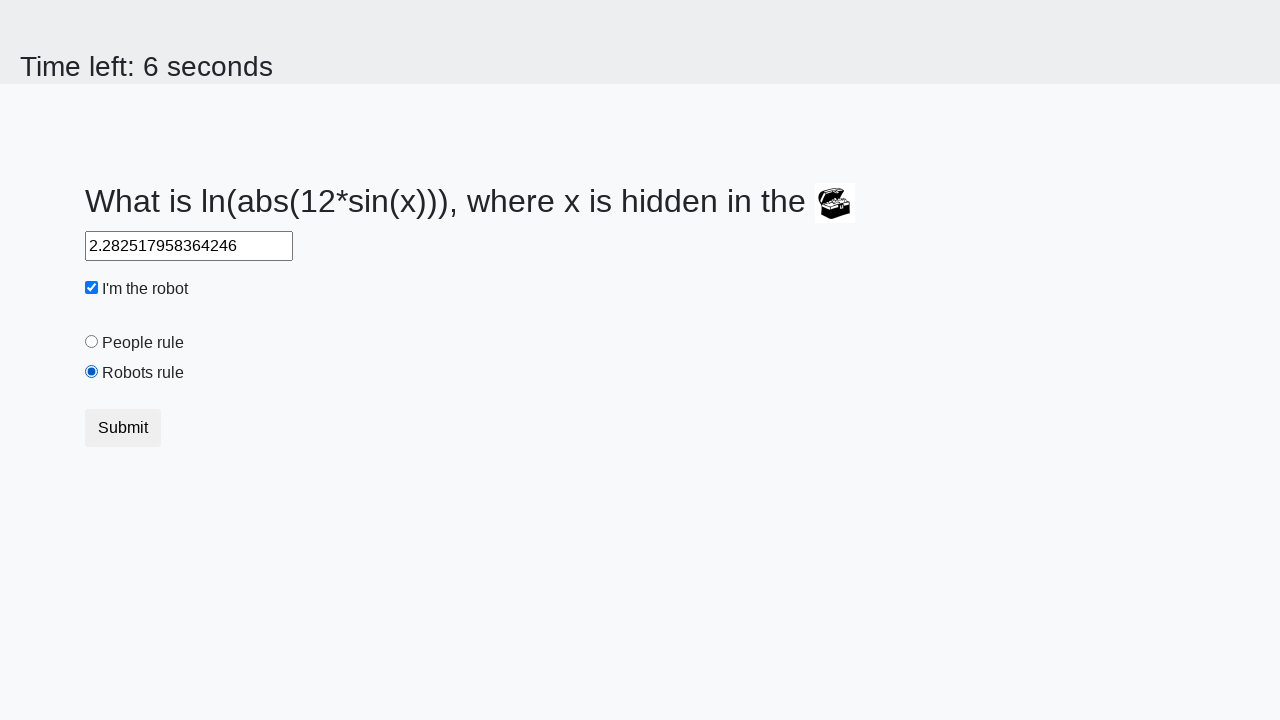

Submitted the form by clicking the button at (123, 428) on .btn
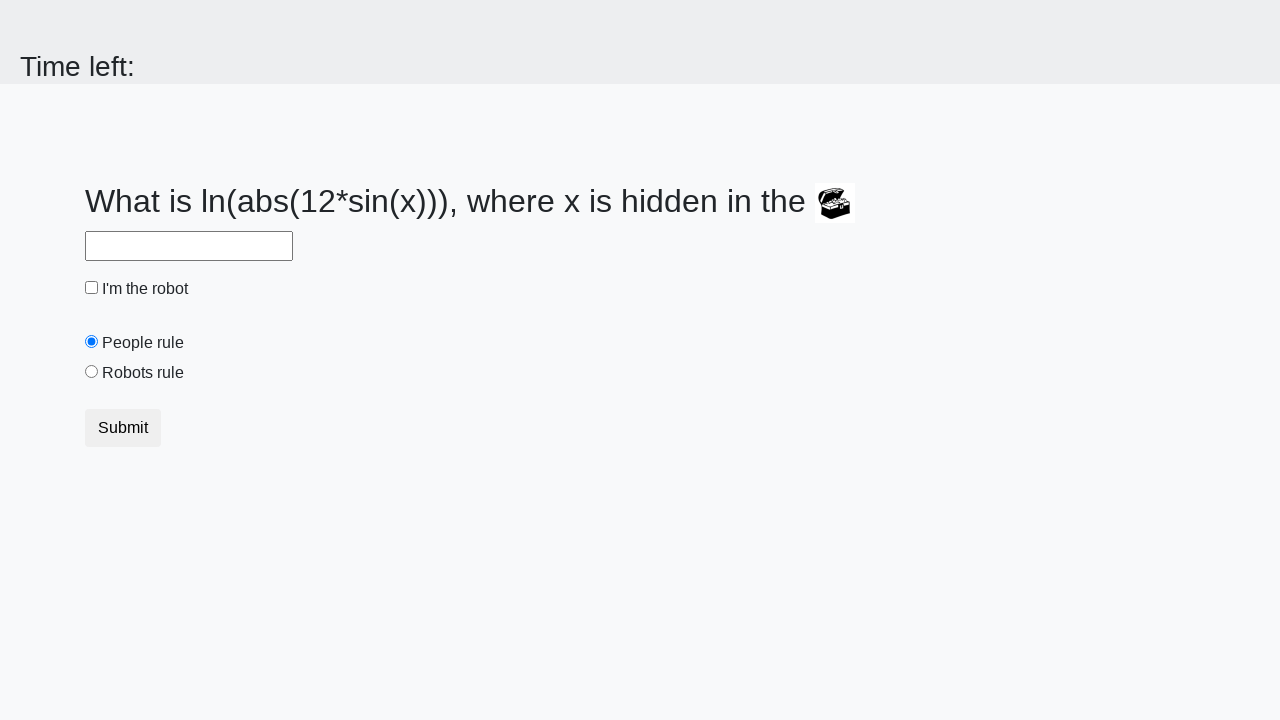

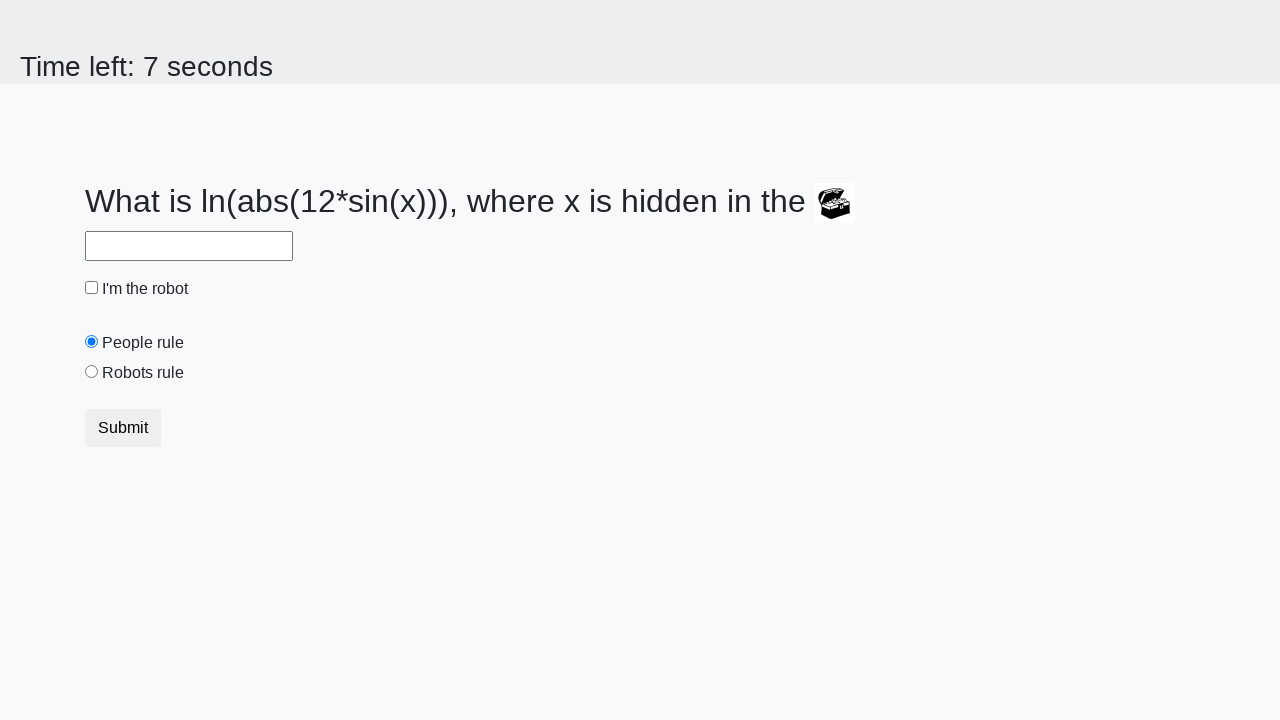